Tests handling of JavaScript Confirm dialog by clicking a button that triggers a confirm, dismissing it (Cancel), and verifying the result message.

Starting URL: https://the-internet.herokuapp.com/javascript_alerts

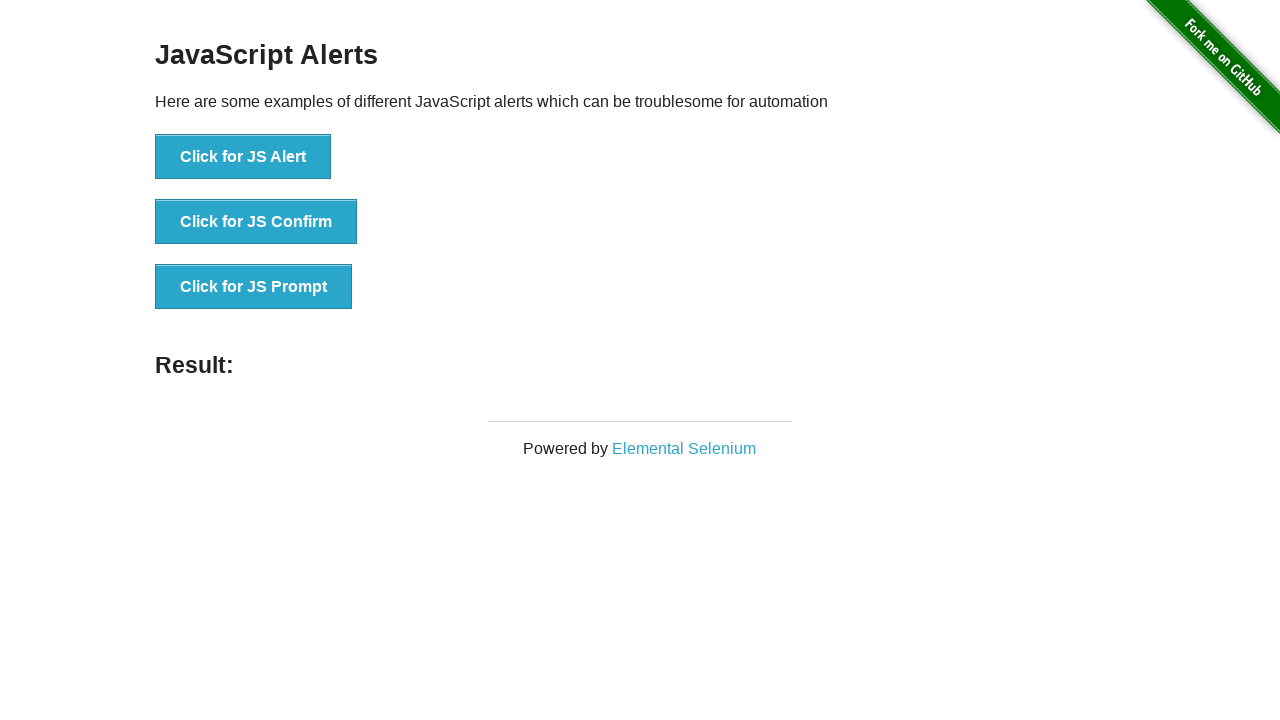

Set up dialog handler to dismiss confirm dialogs
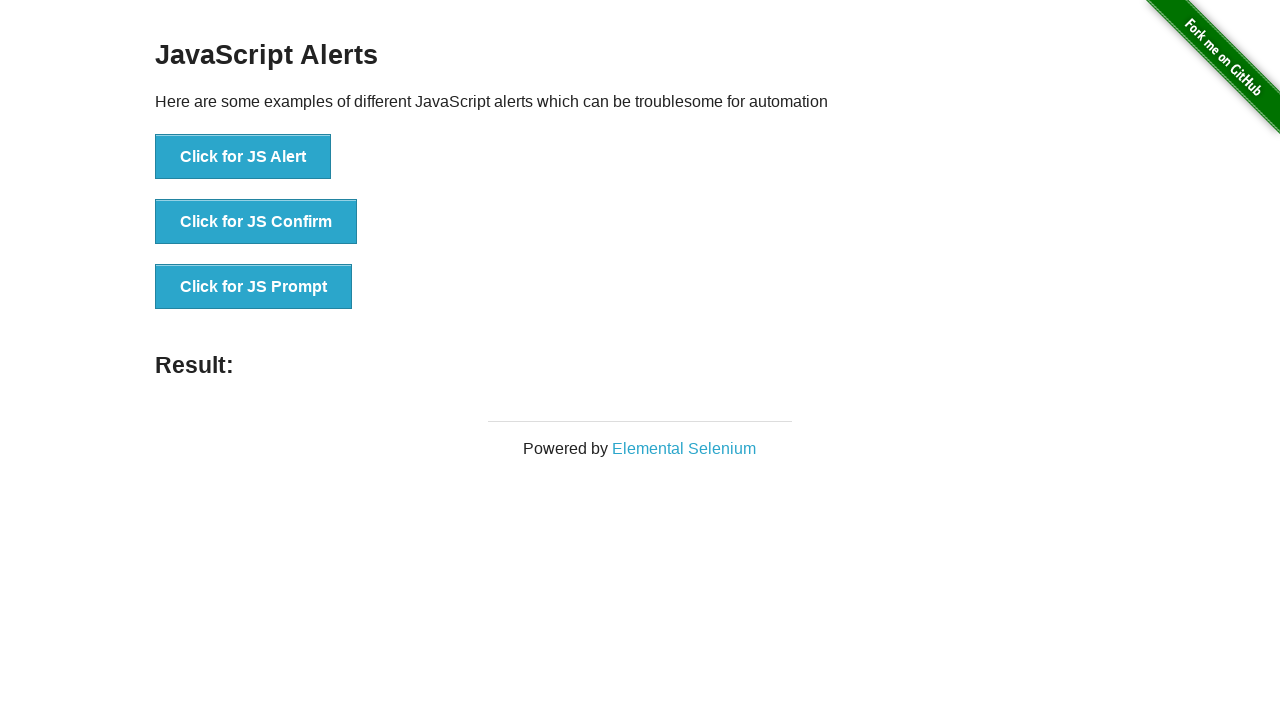

Clicked button to trigger JS Confirm dialog at (256, 222) on text=Click for JS Confirm
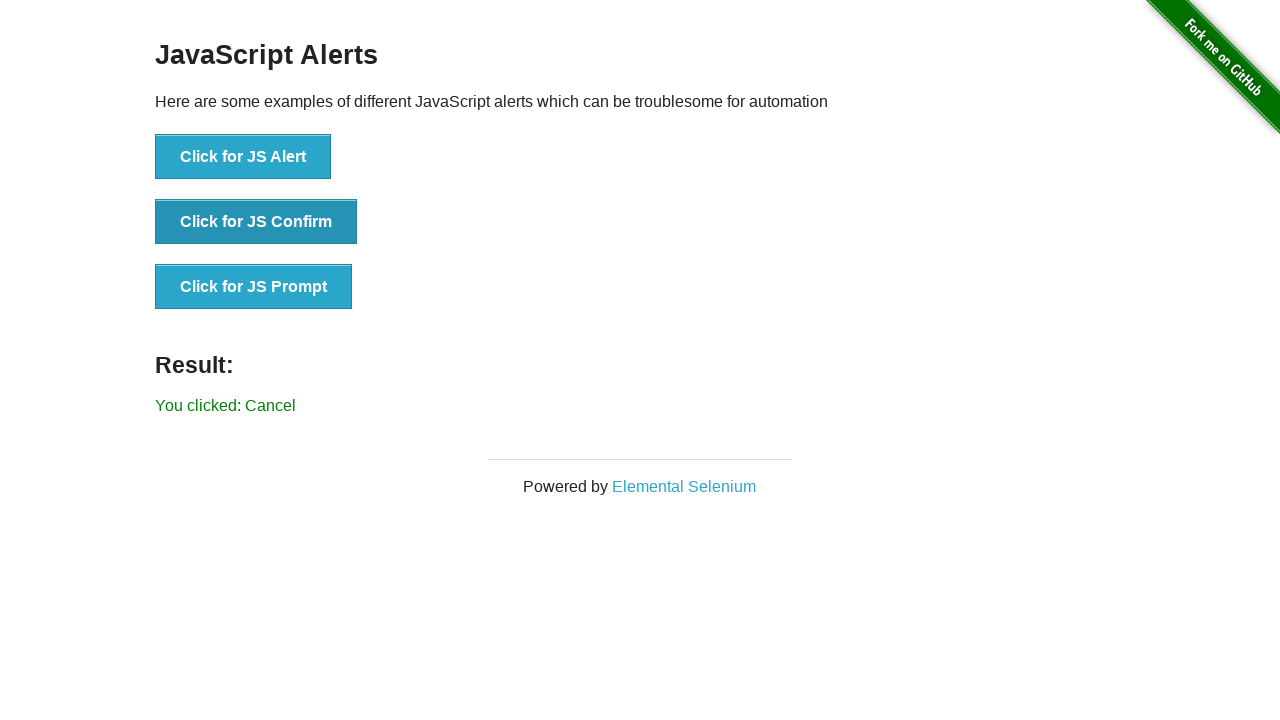

Result message element loaded
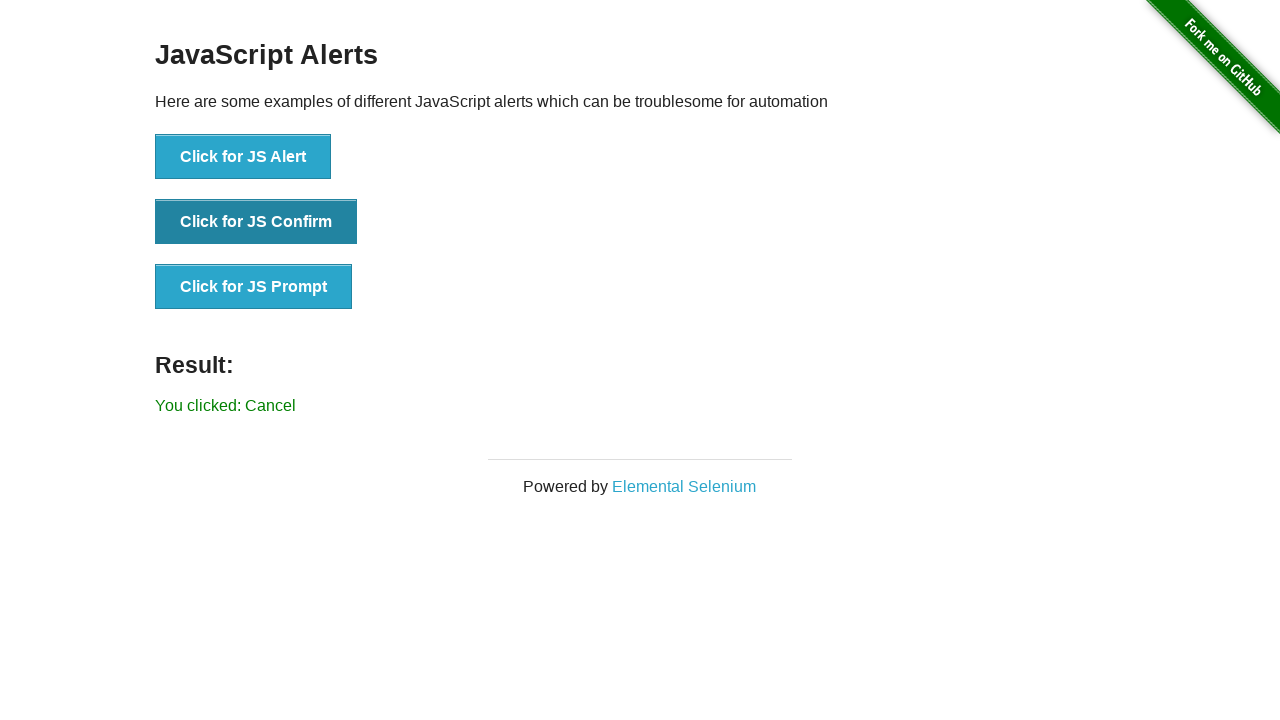

Verified result message displays 'You clicked: Cancel'
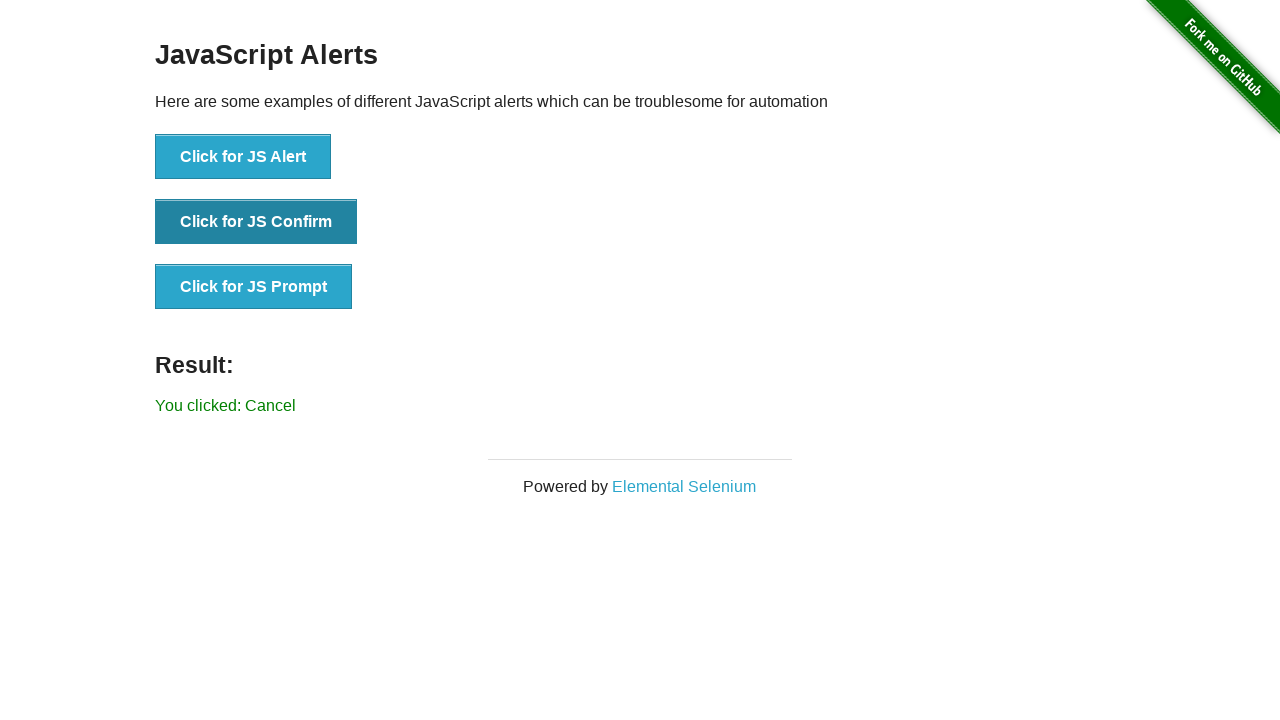

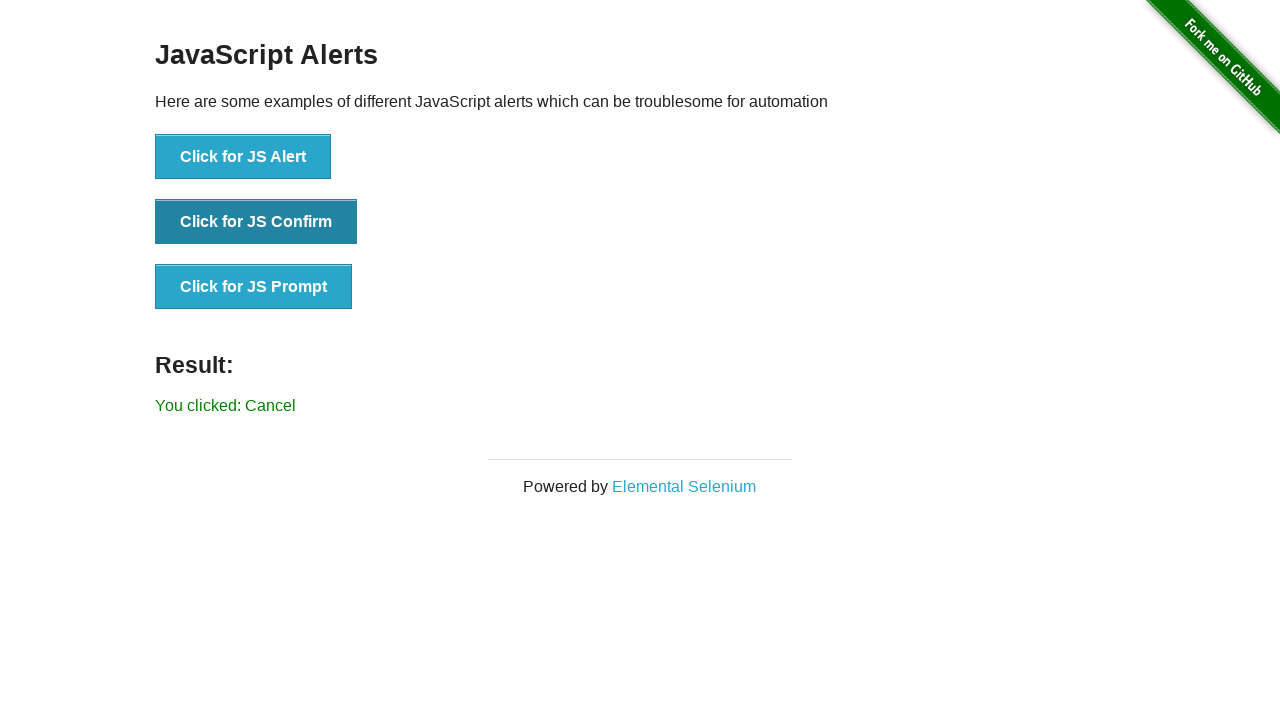